Tests tooltip/hover functionality by navigating to a widgets section, clicking on a tooltips page, and hovering over an element to display a tooltip message.

Starting URL: https://demo-project.wedevx.co

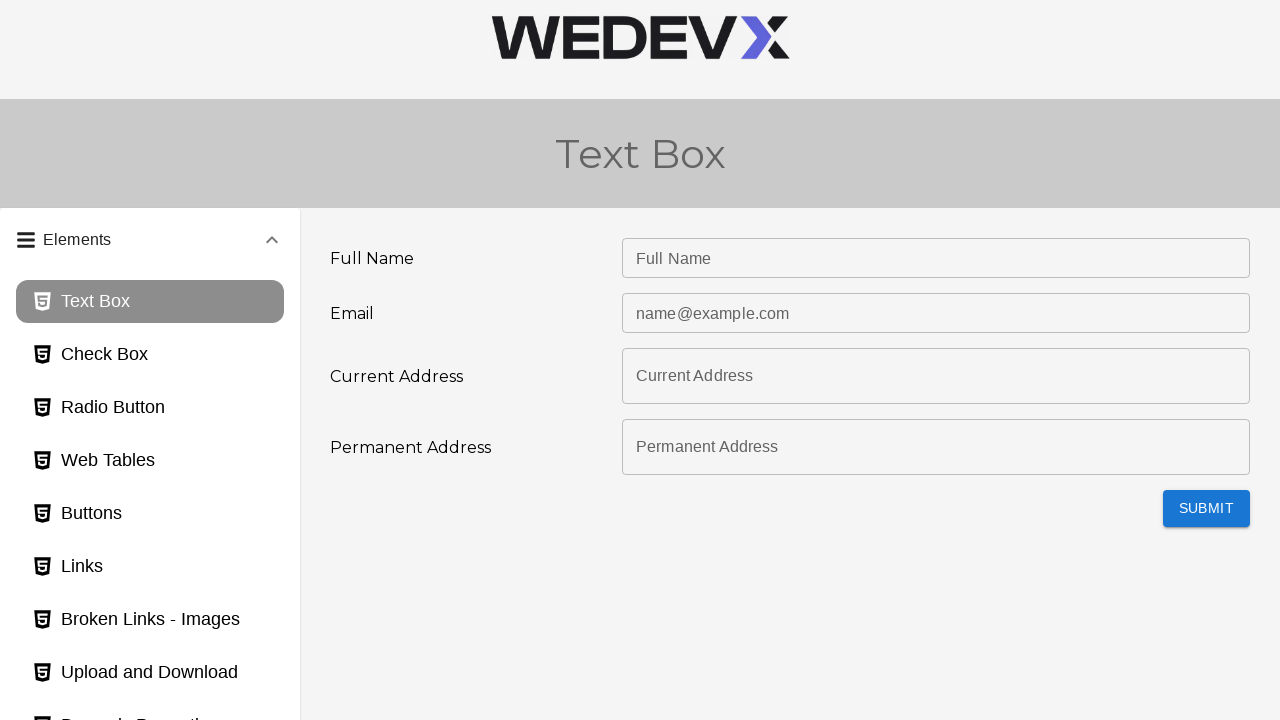

Clicked on the widgets panel header to expand it at (150, 573) on #panel4bh-header
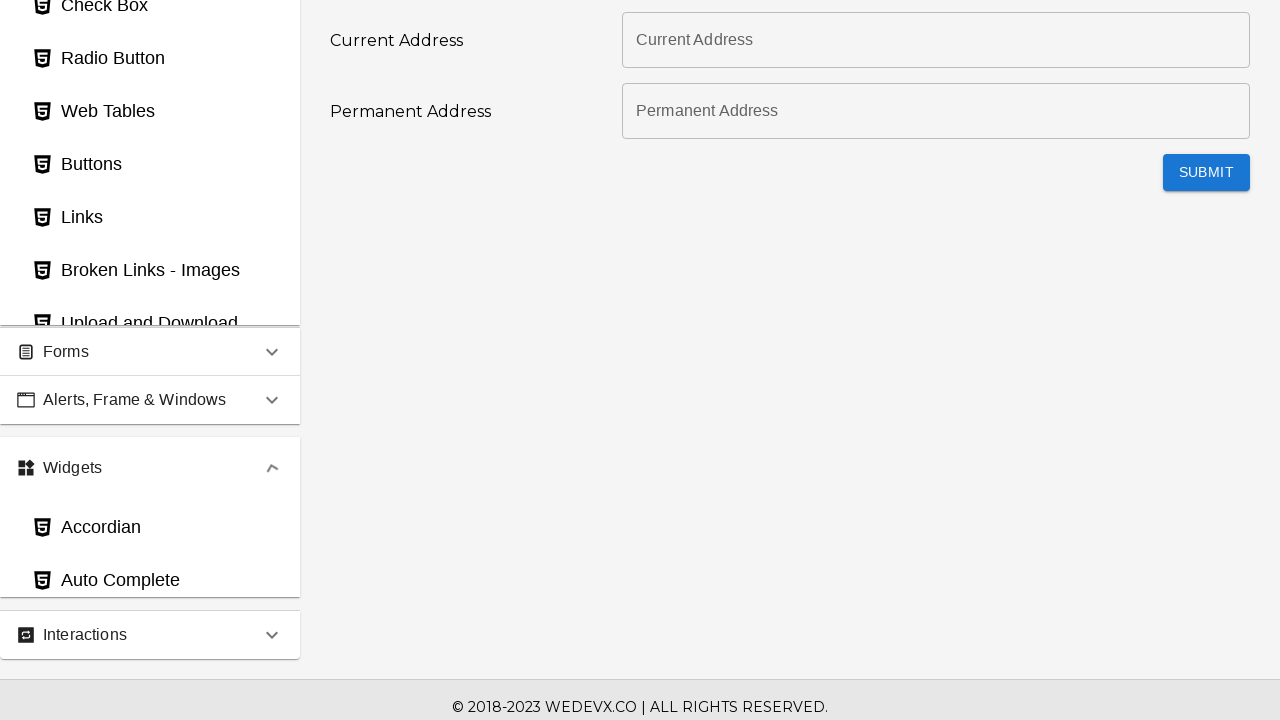

Clicked on the tooltips page button at (150, 428) on #toolTips_page
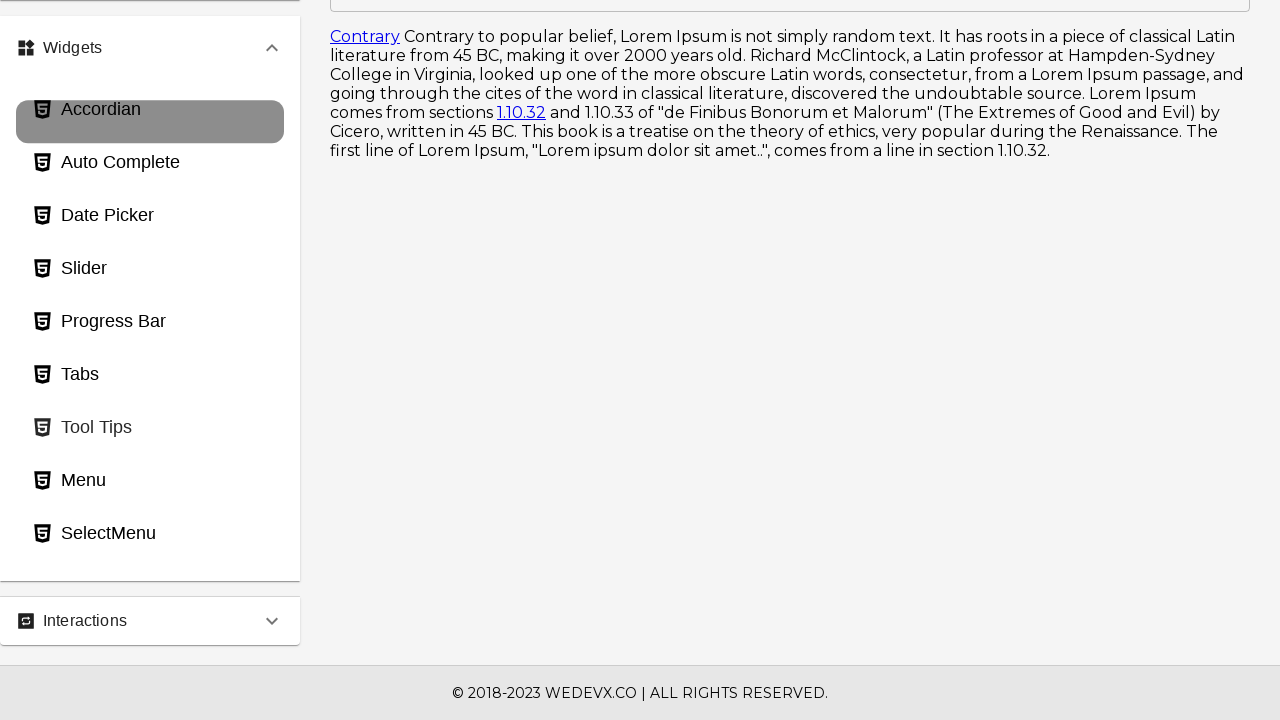

Hover element became visible
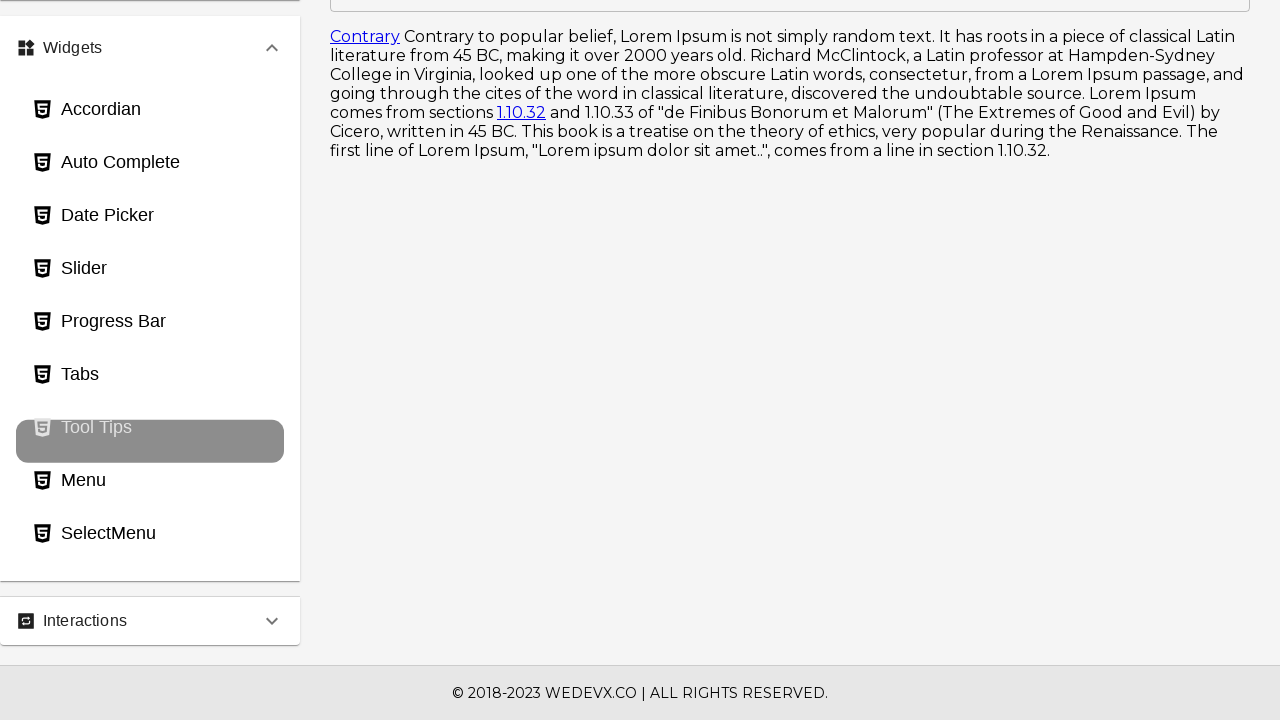

Hovered over the element to trigger tooltip at (790, 21) on xpath=//label[contains(text(), 'Hover')]/..
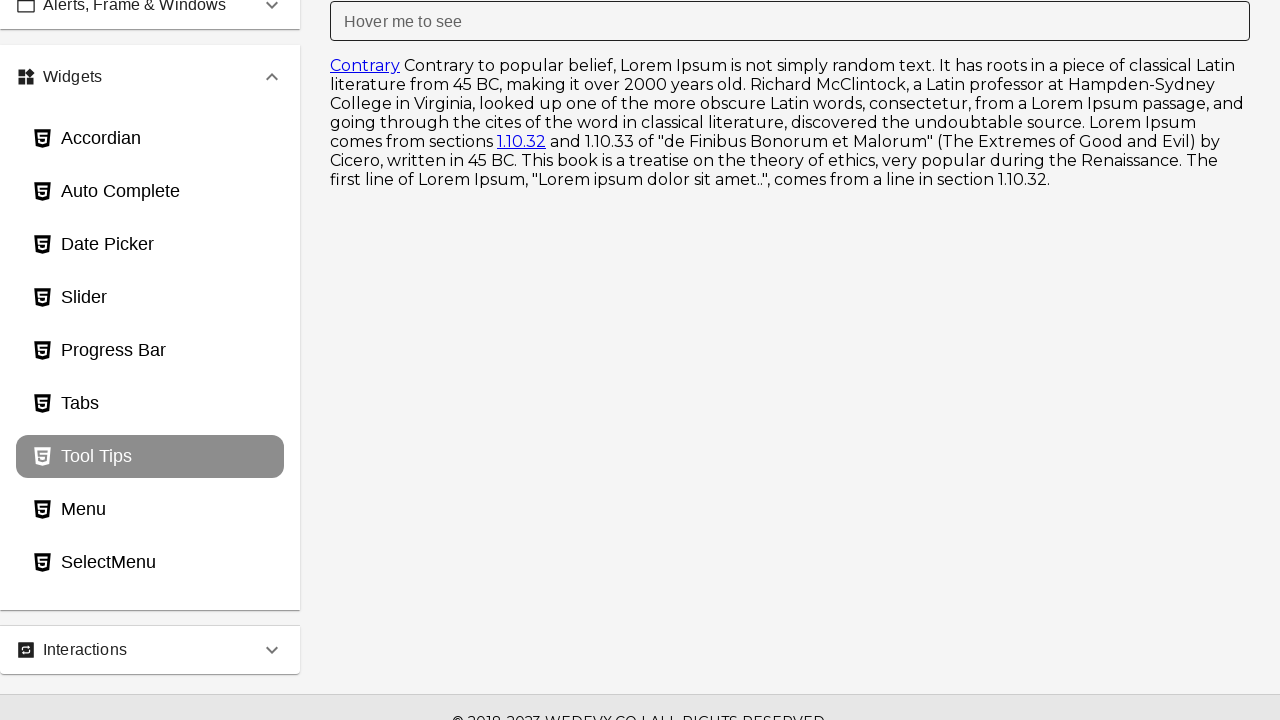

Waited for tooltip to appear
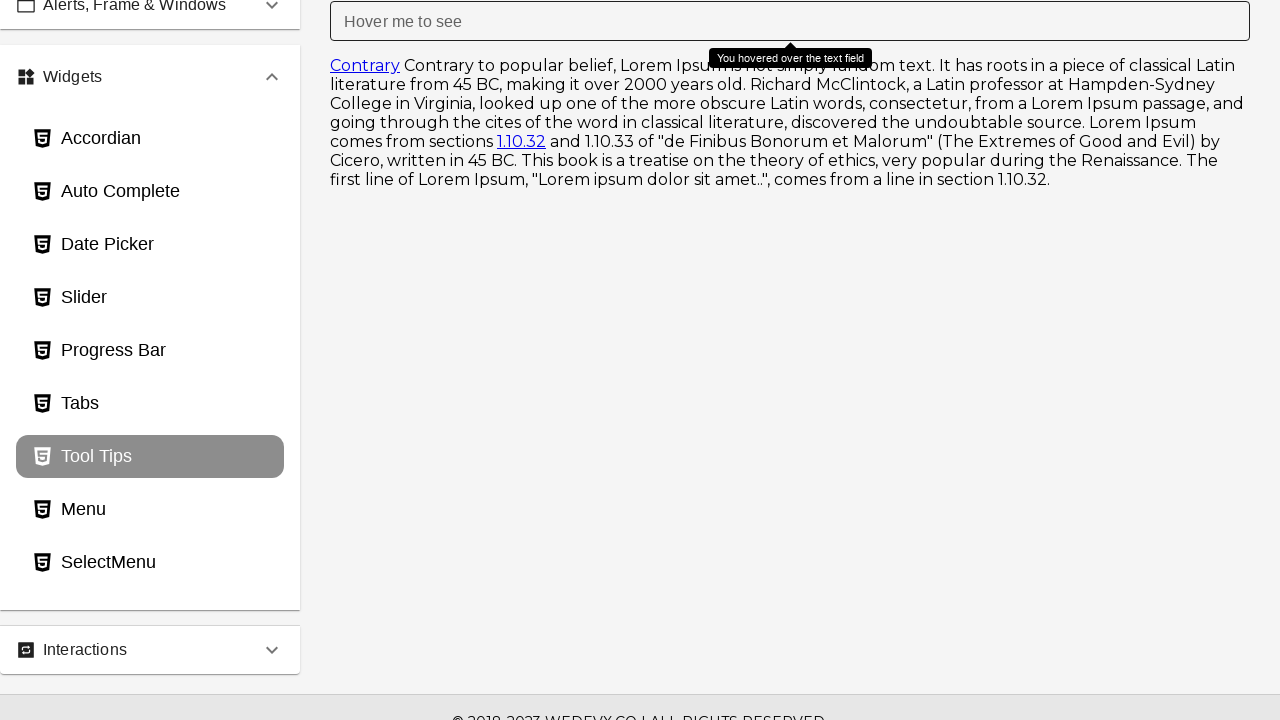

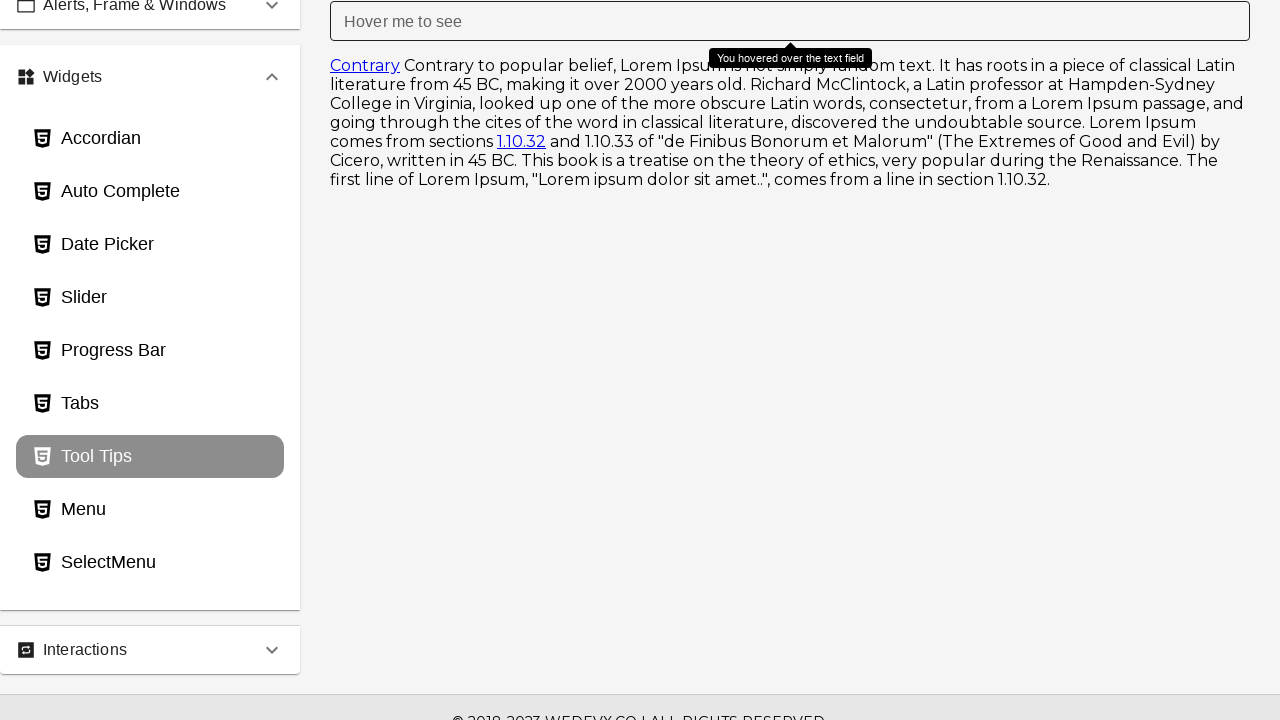